Tests navigation to the "Littests" section by clicking the corresponding link and verifying the URL changes correctly

Starting URL: https://www.labirint.ru/club/

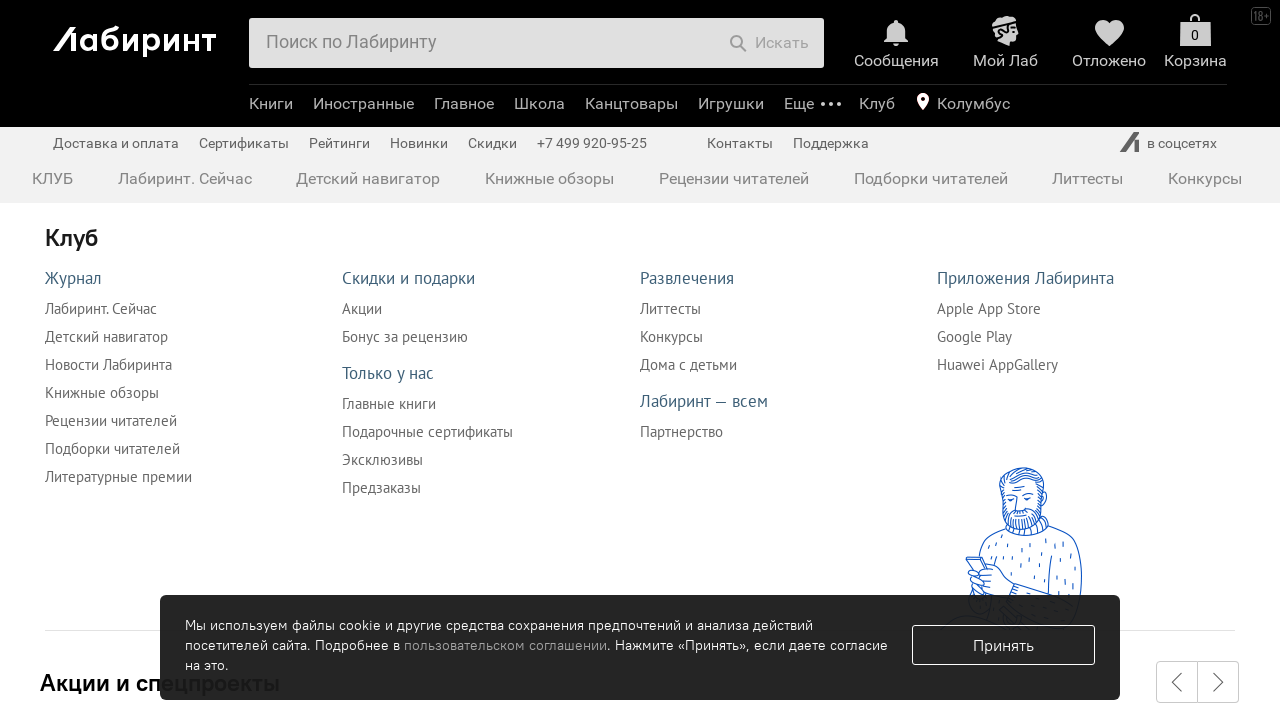

Clicked on the Littests navigation link at (1088, 178) on xpath=//a[@href="/littest/"]
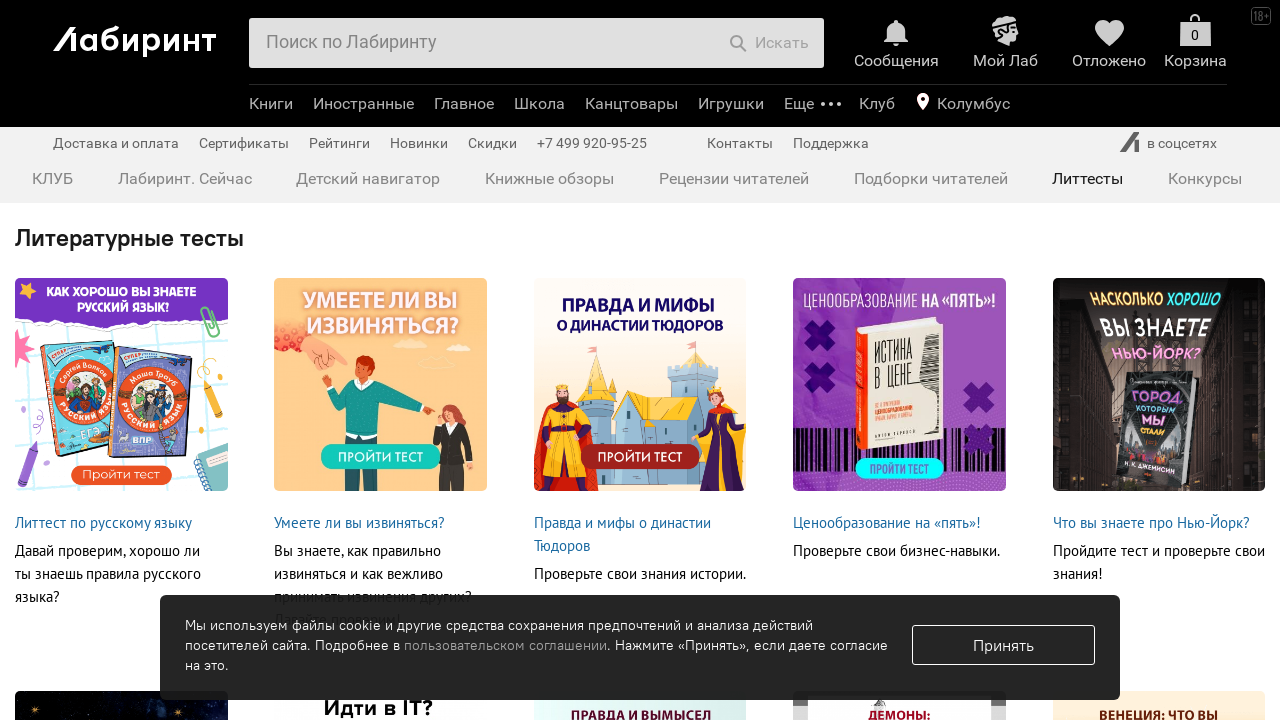

Navigation to Littests section completed, URL verified as https://www.labirint.ru/littest/
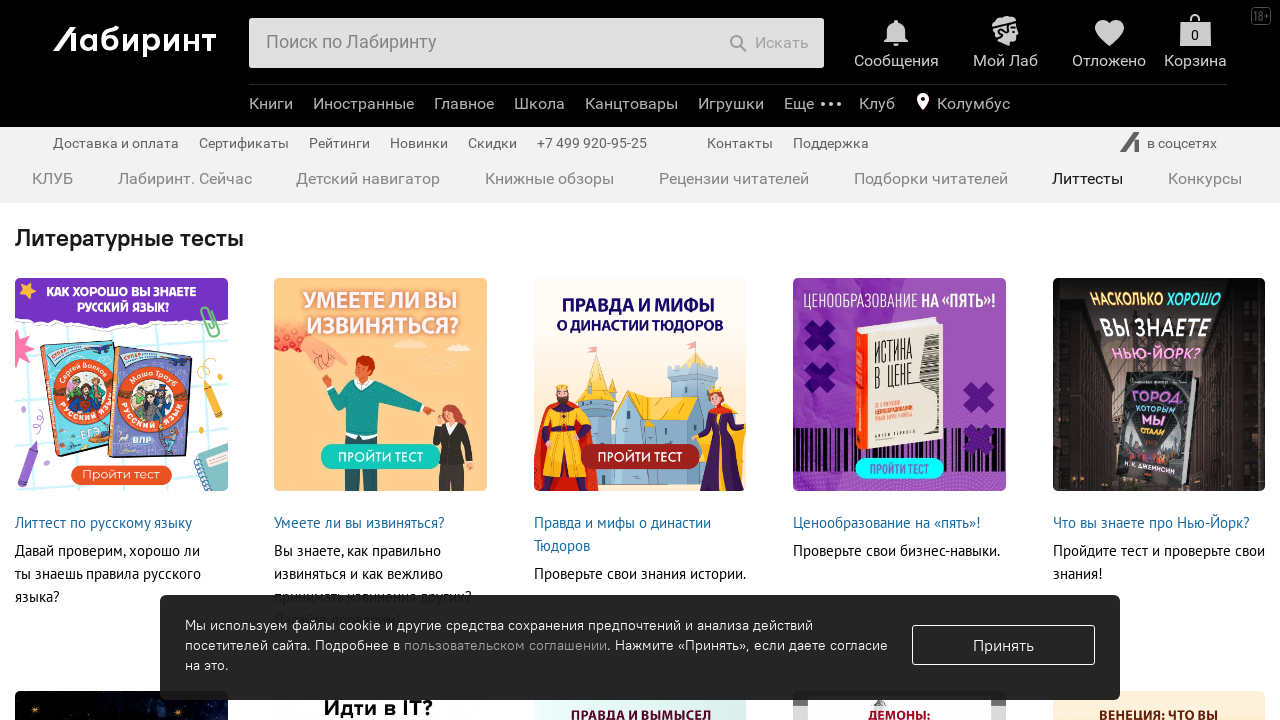

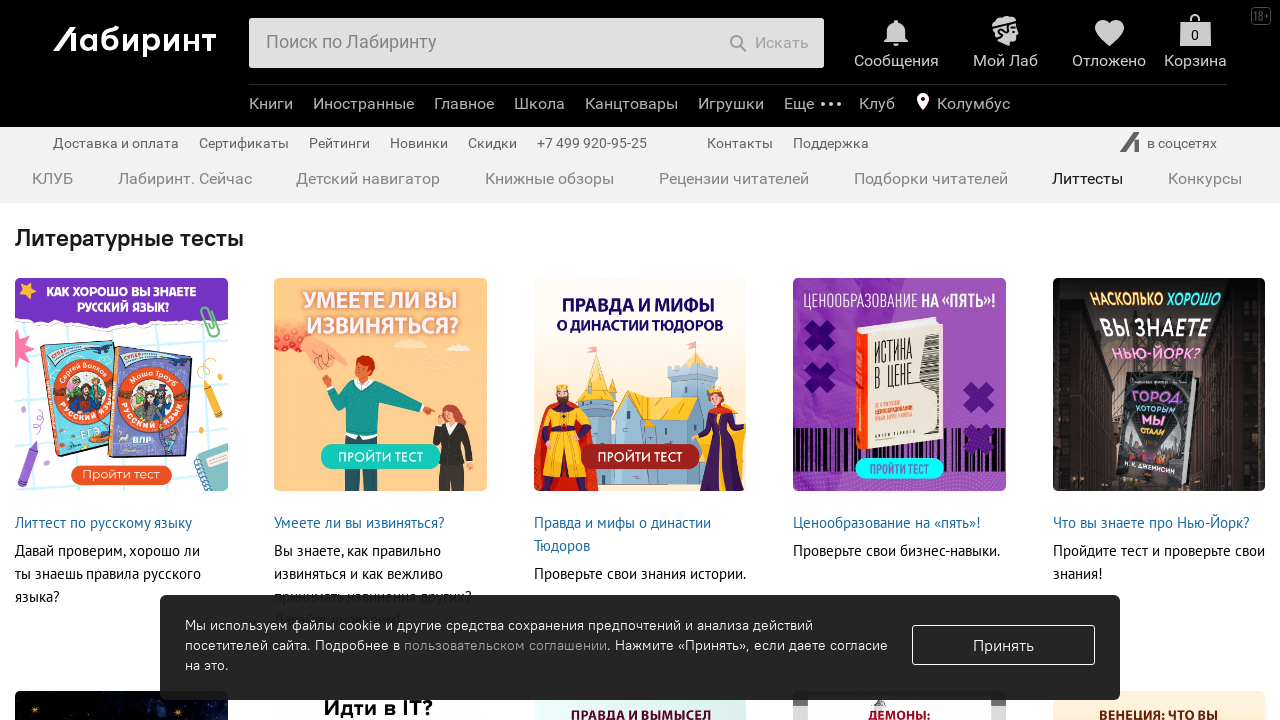